Tests the Playwright homepage by verifying the title contains "Playwright", checking that the "Get started" link has the correct href attribute, clicking on it, and verifying navigation to the intro page.

Starting URL: https://playwright.dev

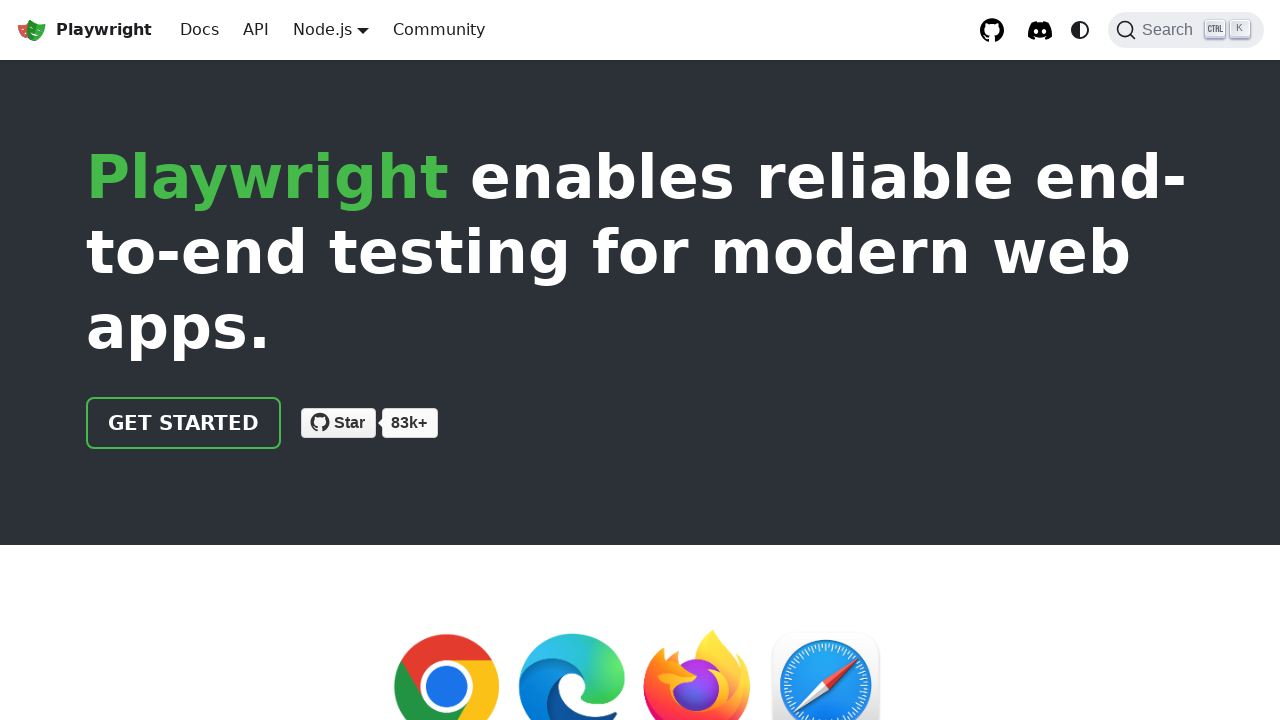

Verified page title contains 'Playwright'
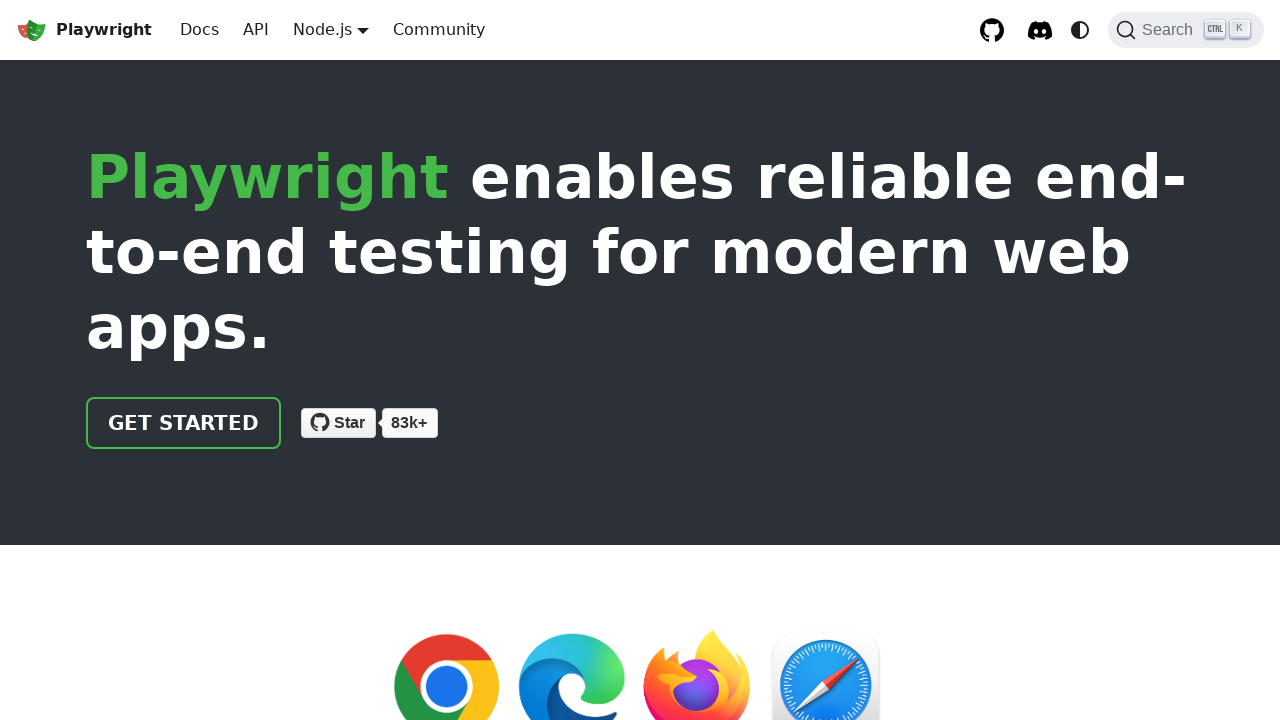

Located the 'Get started' link
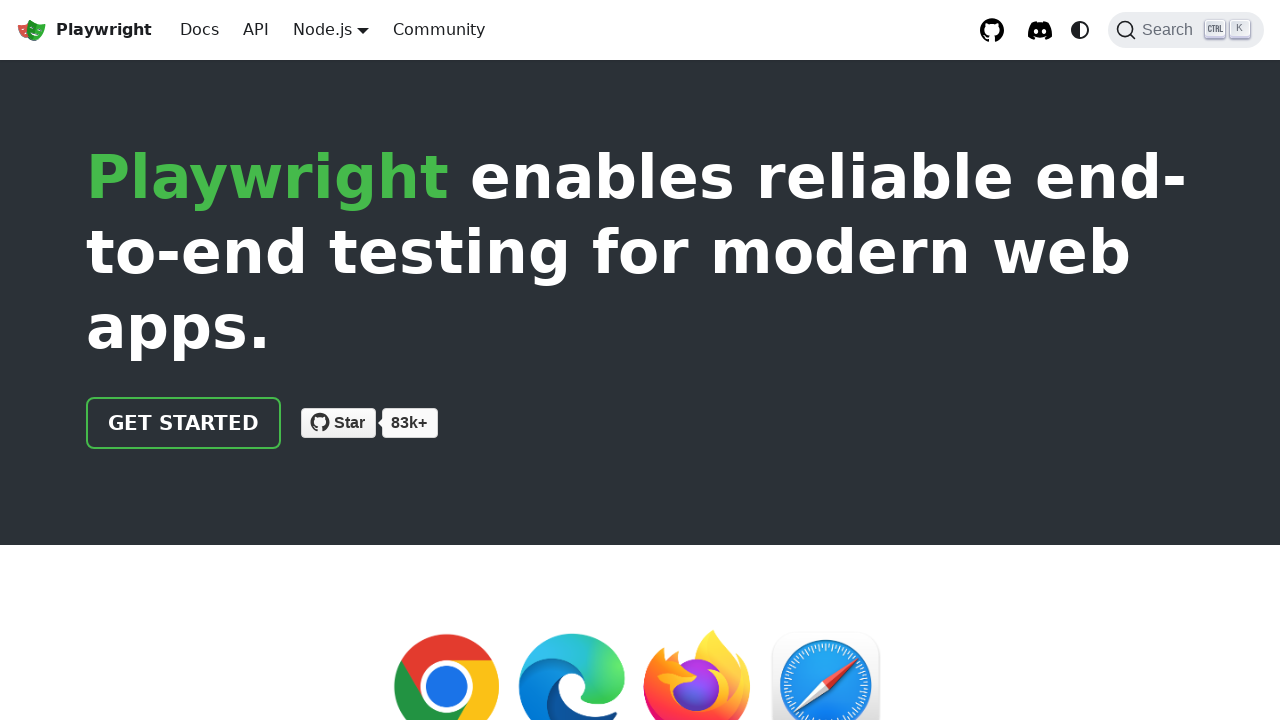

Verified 'Get started' link href attribute is '/docs/intro'
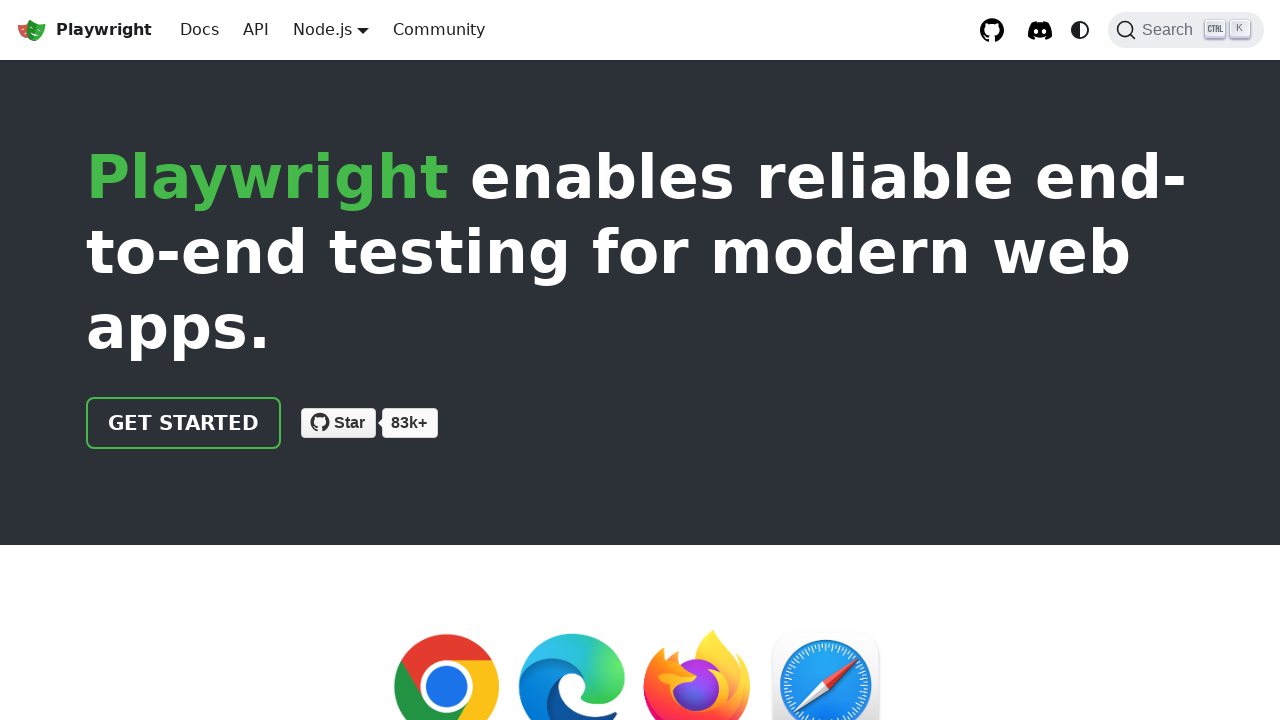

Clicked the 'Get started' link at (184, 423) on internal:role=link[name="Get started"i]
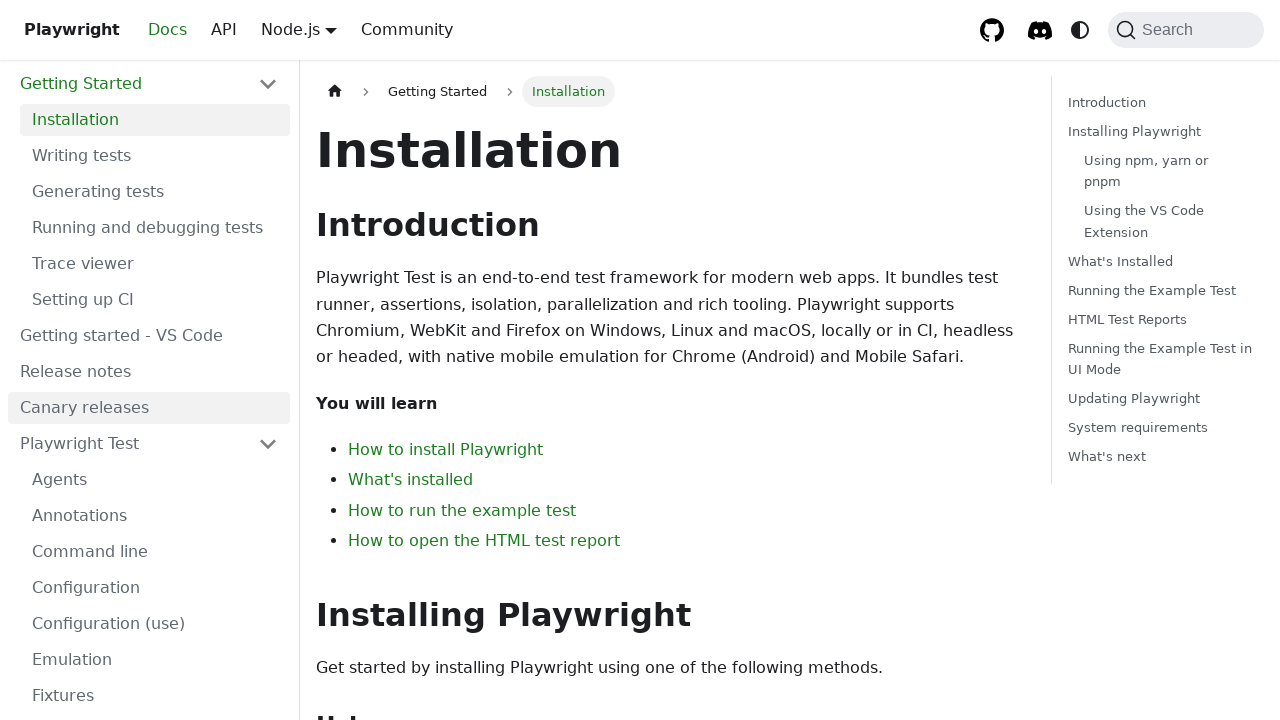

Navigated to intro page and verified URL contains 'intro'
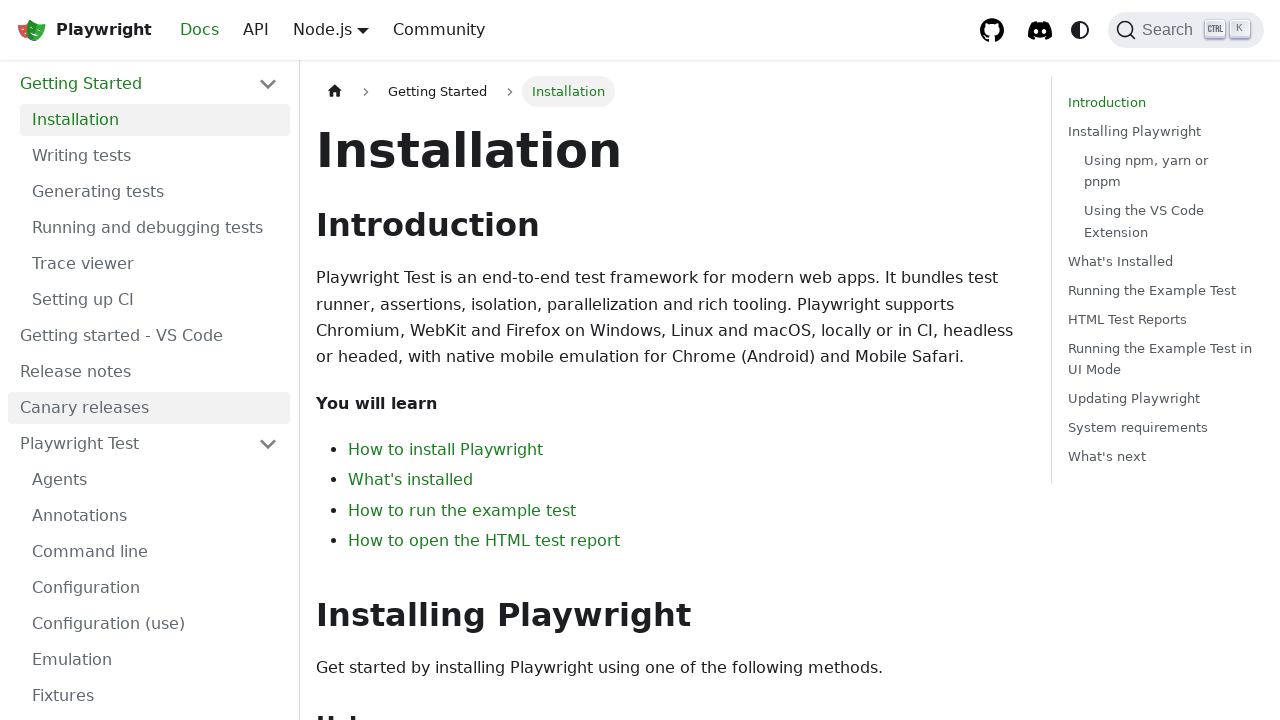

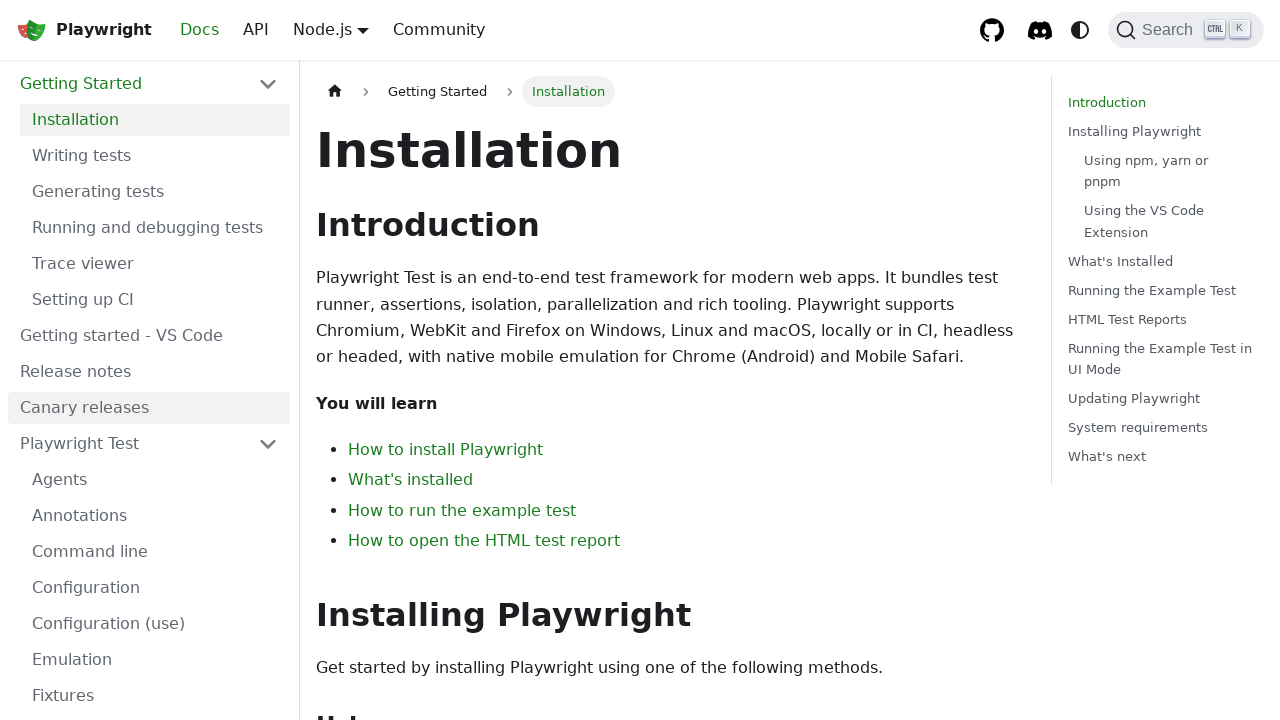